Tests prompt dialog by clicking a button, entering text, and accepting the prompt

Starting URL: https://letcode.in/alert

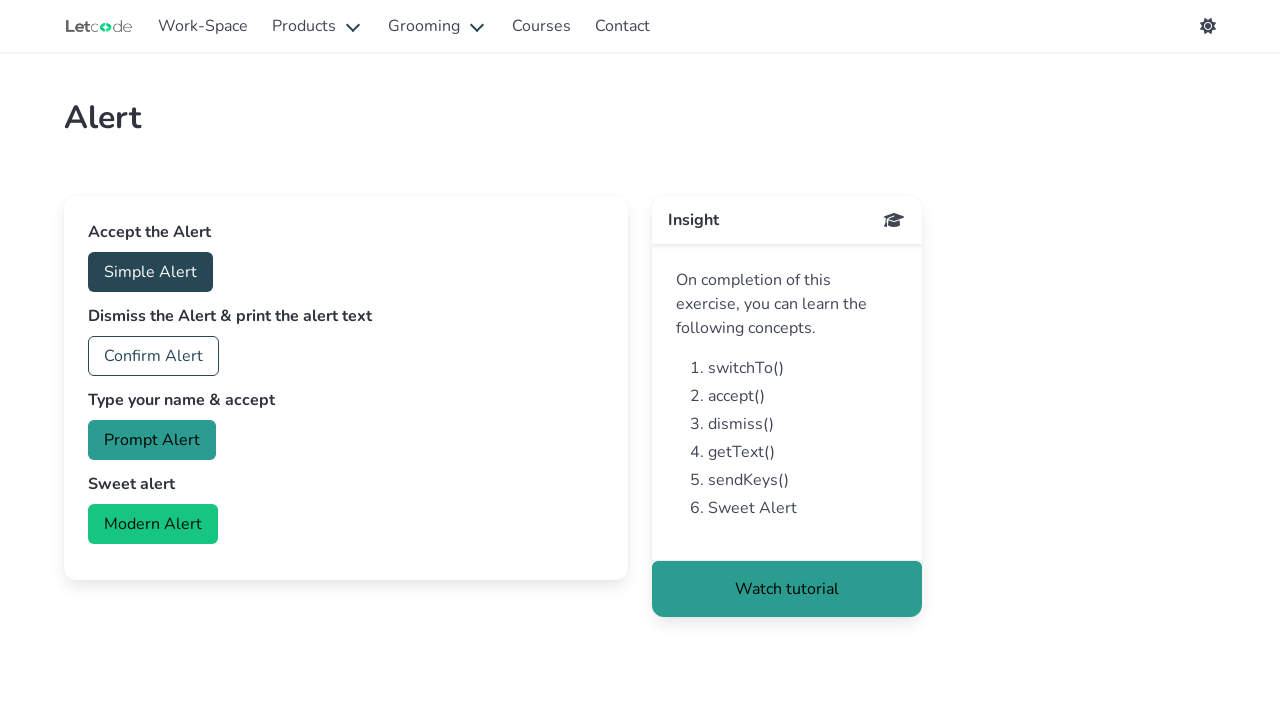

Set up dialog handler to accept prompt with text 'Jyothish'
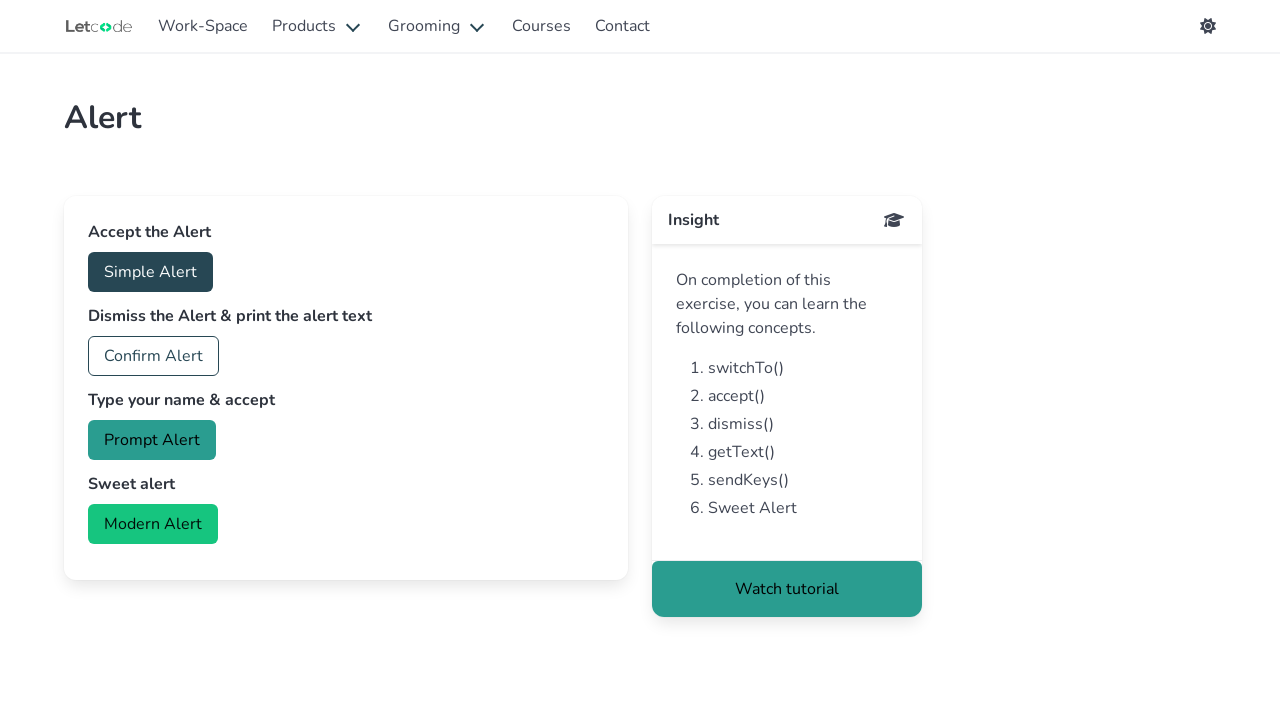

Clicked prompt button to trigger prompt dialog at (152, 440) on #prompt
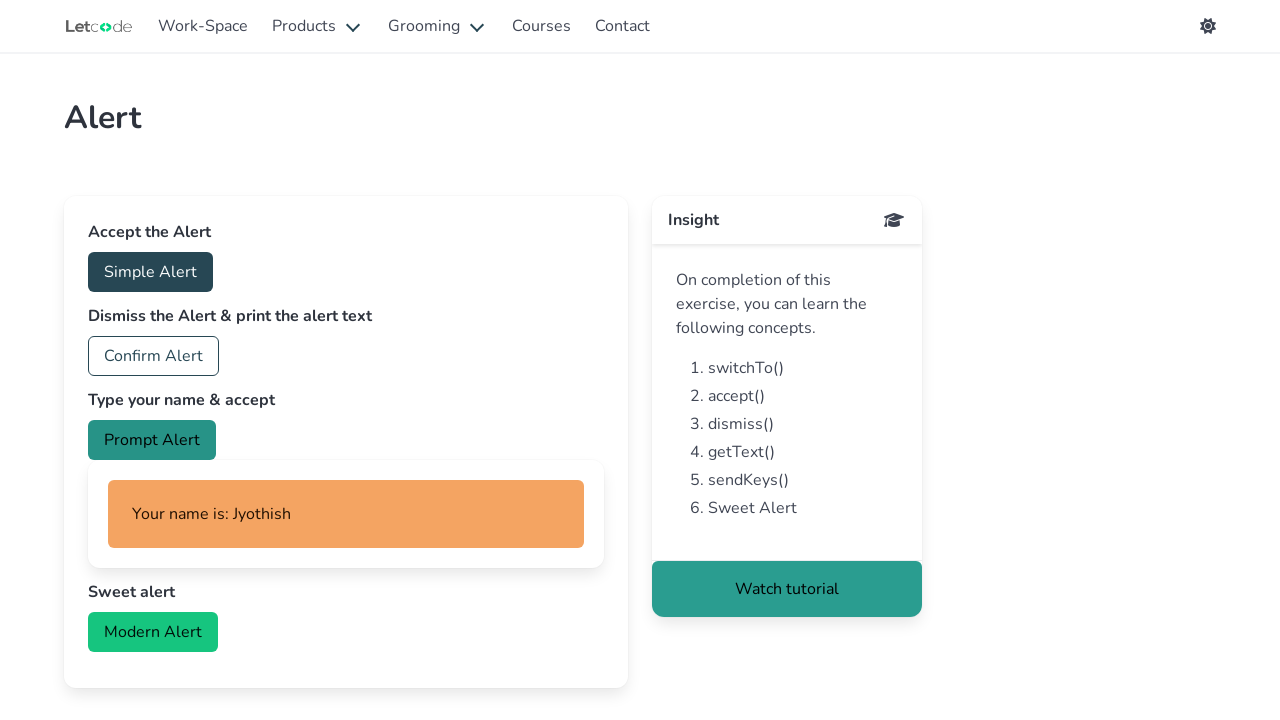

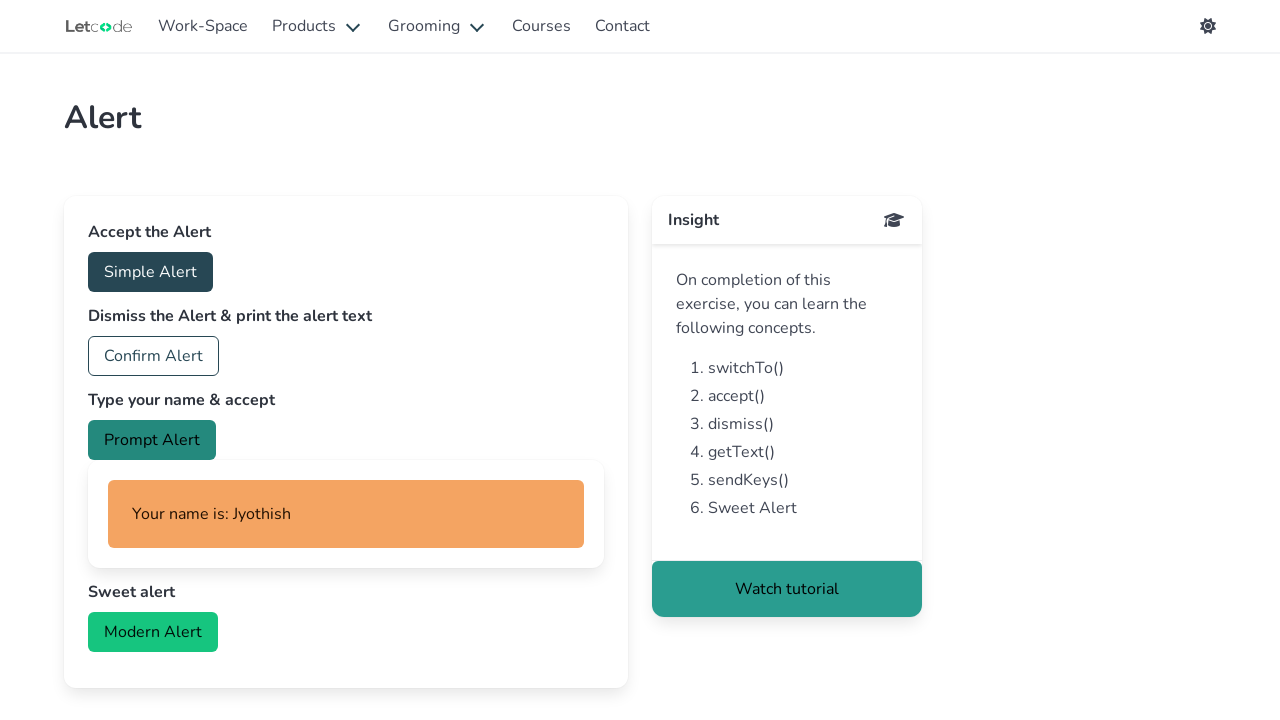